Navigates to the timeanddate.com world clock page, scrolls down to view the world clock table, and verifies that city data is displayed in the table

Starting URL: https://www.timeanddate.com/worldclock/

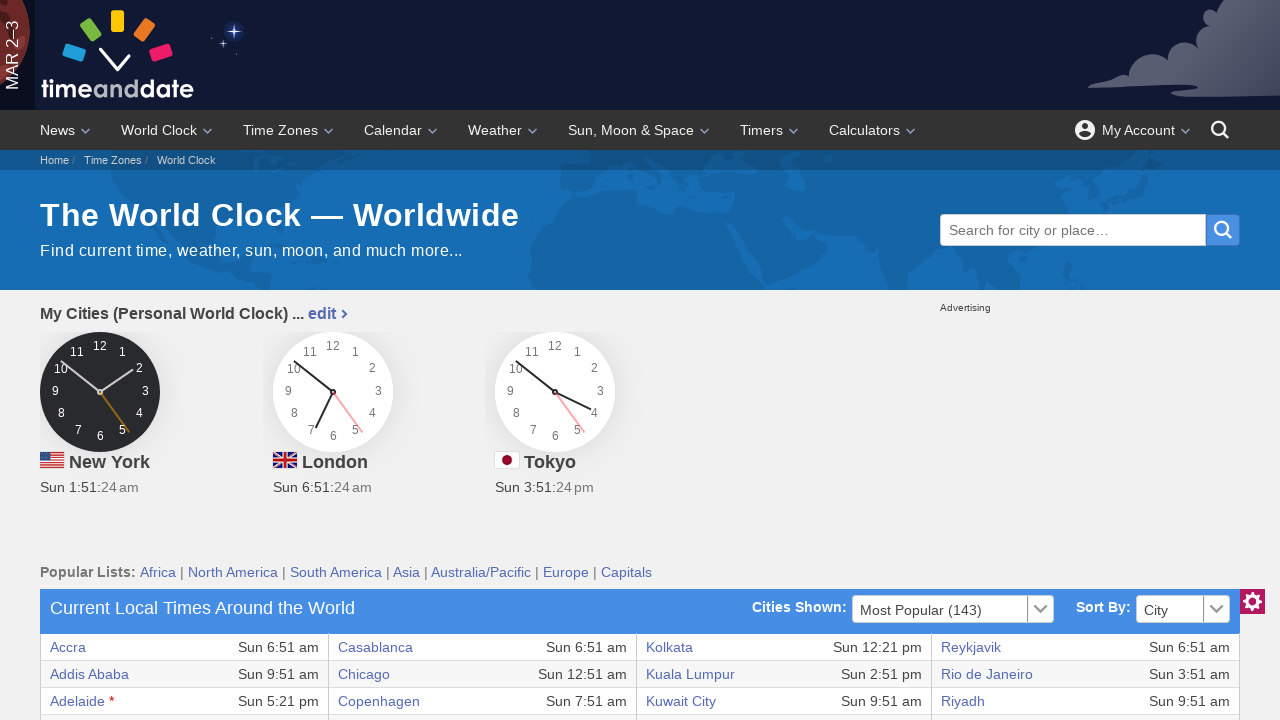

Scrolled down to view the world clock table
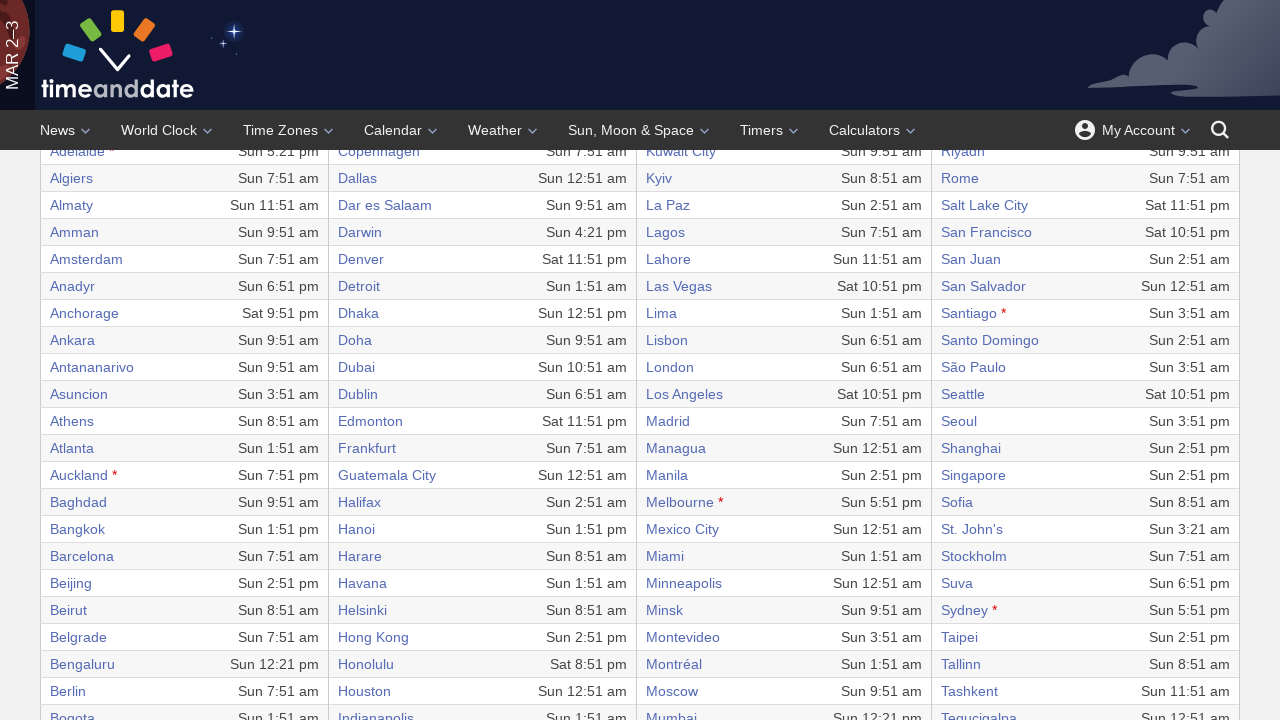

World clock table loaded with city data
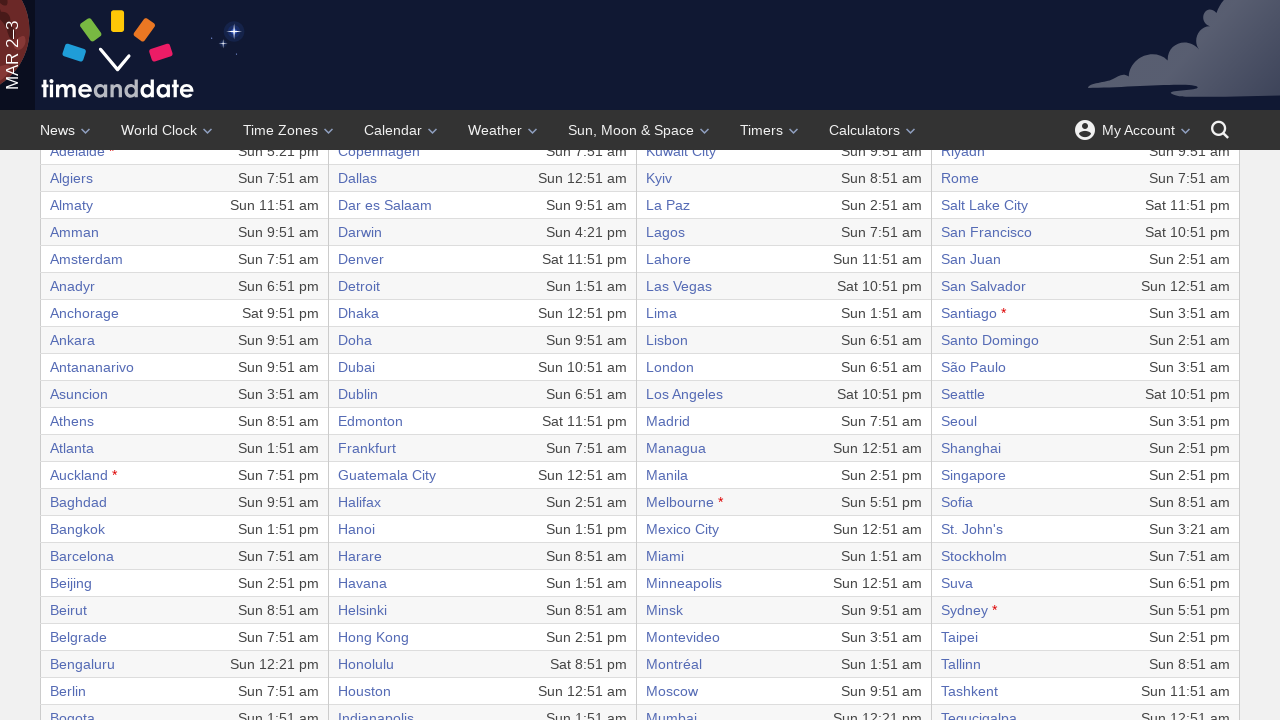

Located first city element in table
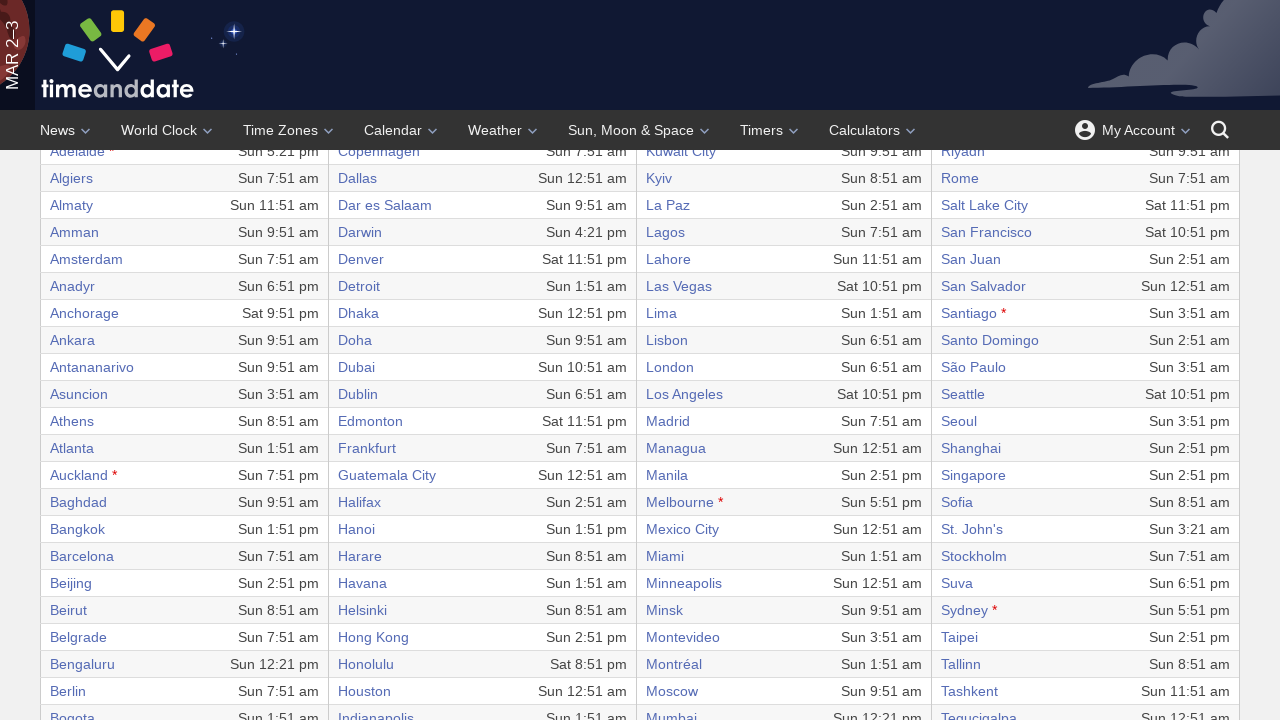

First city data in table is visible
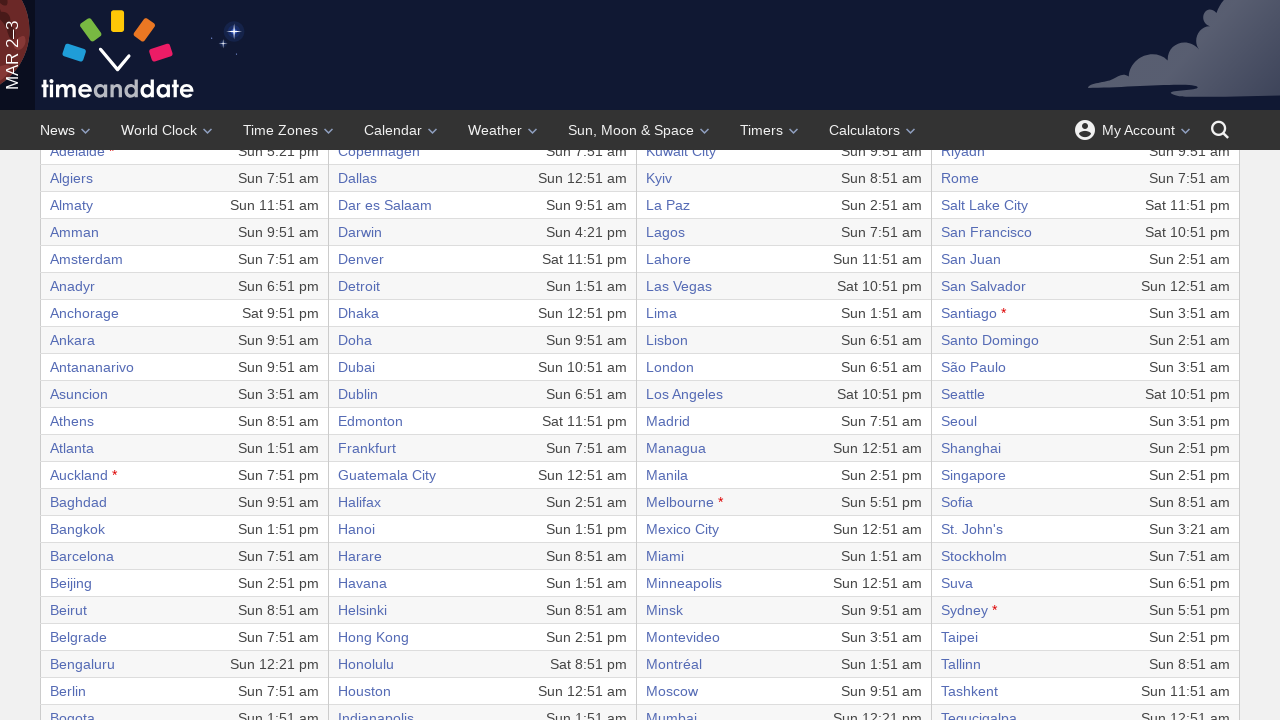

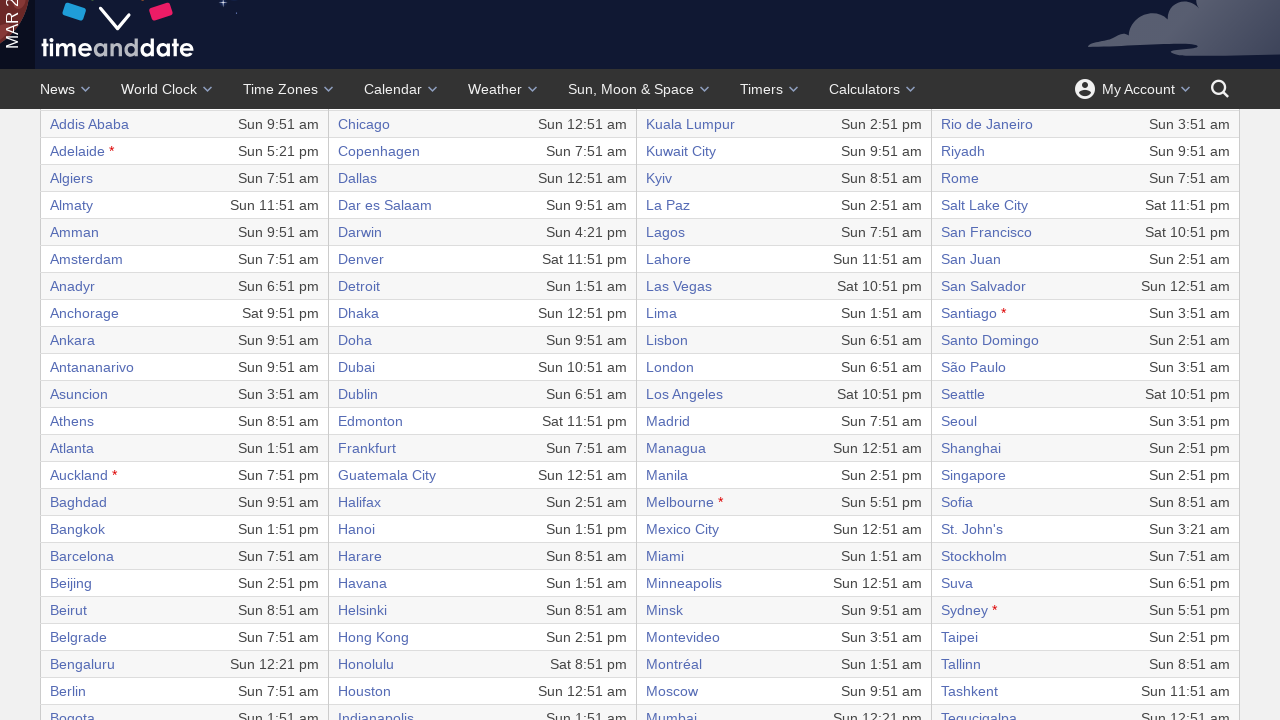